Navigates to GOG.com gaming website twice and captures screenshots for visual comparison testing to verify page consistency.

Starting URL: https://www.gog.com/

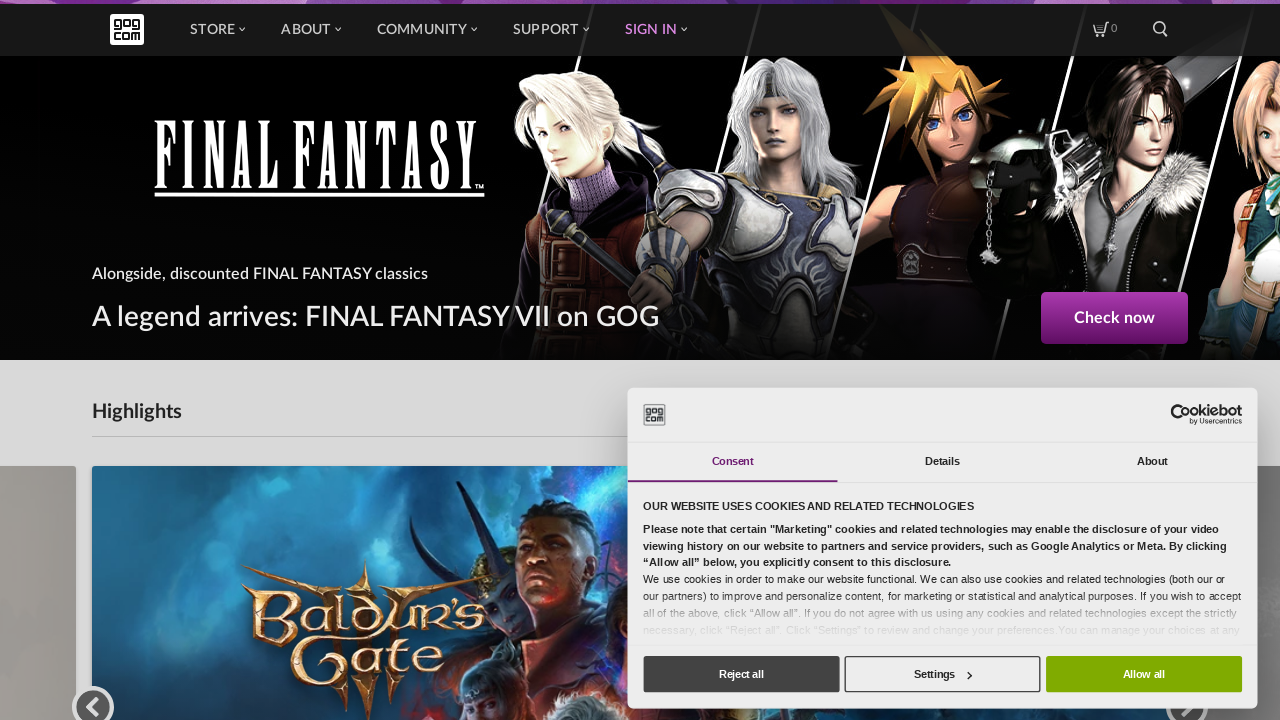

Waited for initial page load to complete (networkidle)
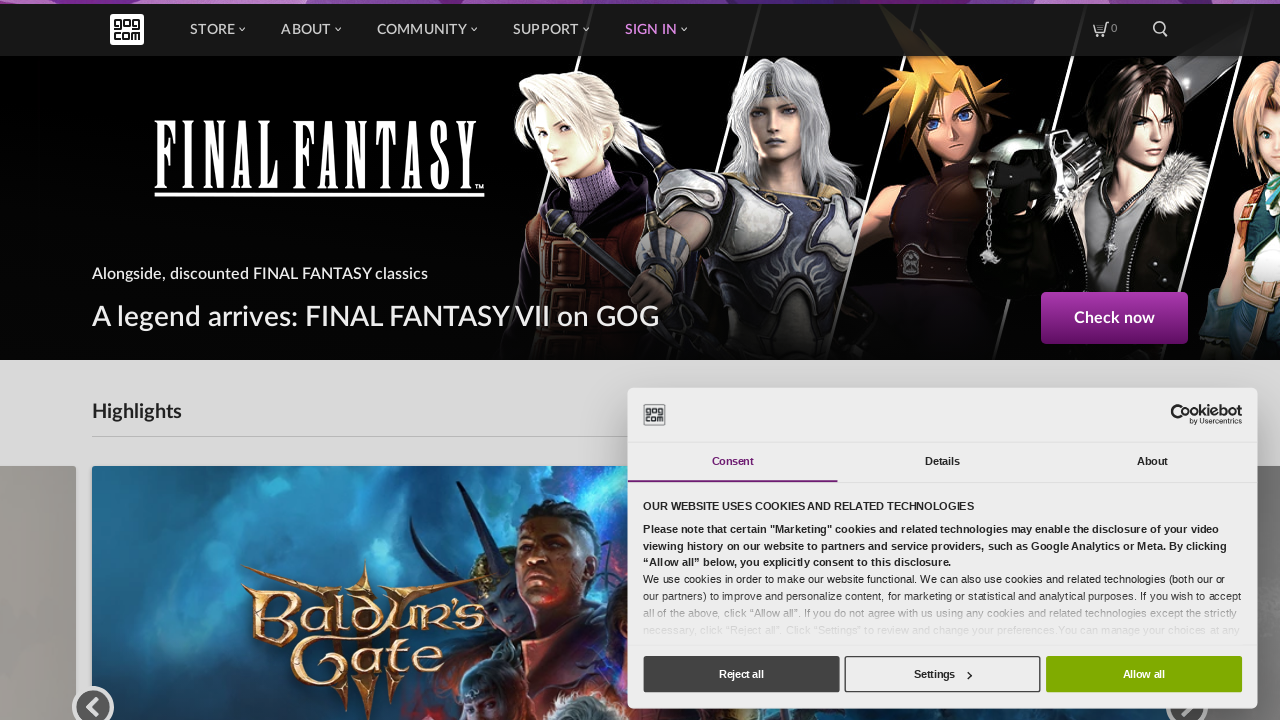

Captured first screenshot for visual comparison
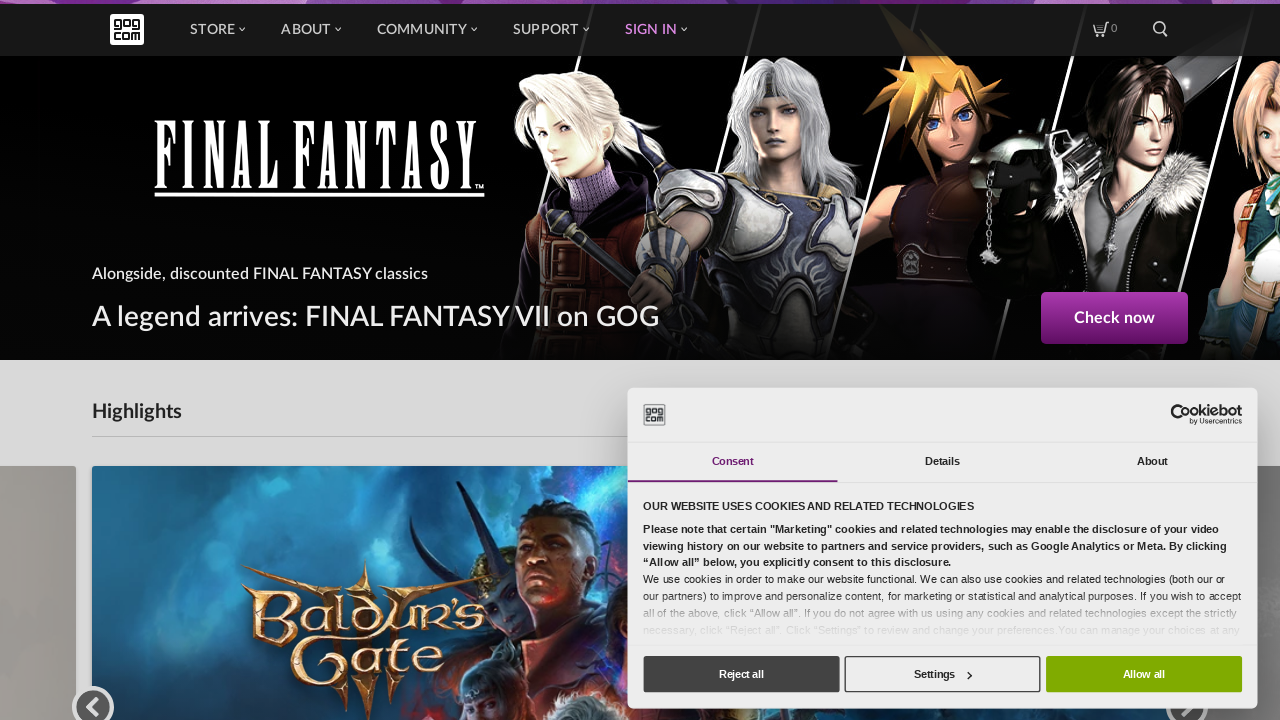

Navigated to GOG.com for second visit
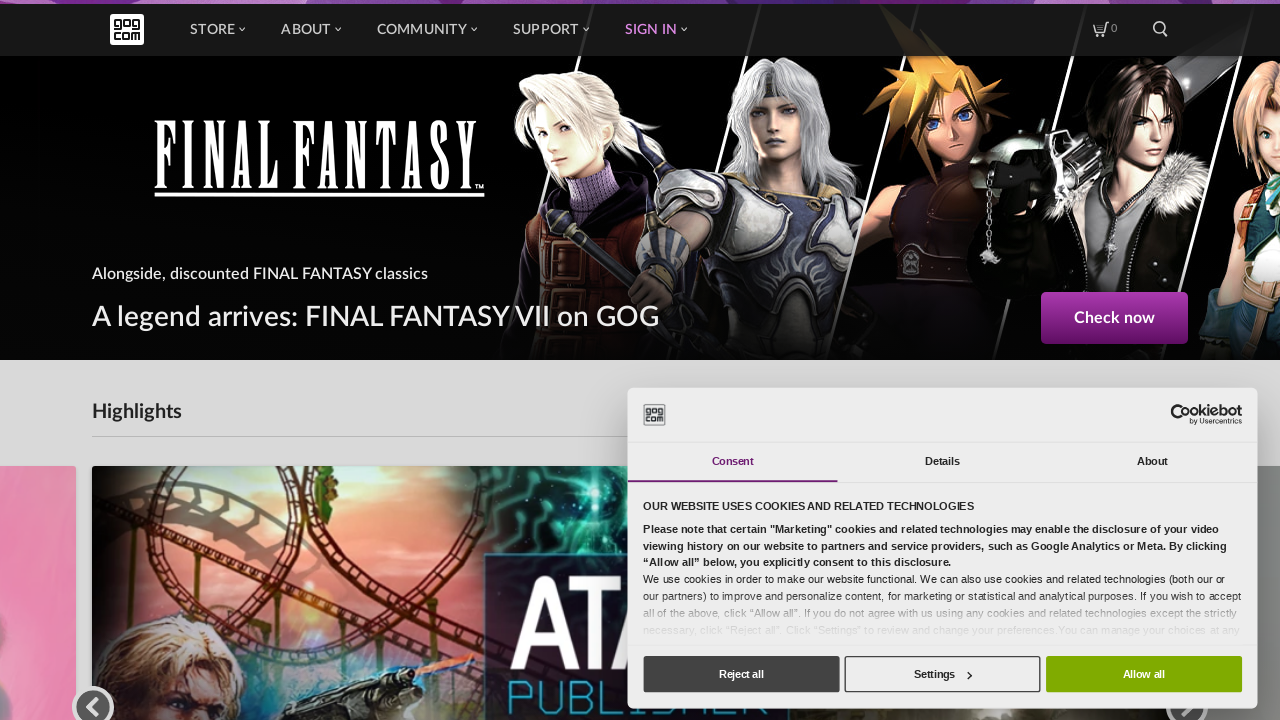

Waited for second page load to complete (networkidle)
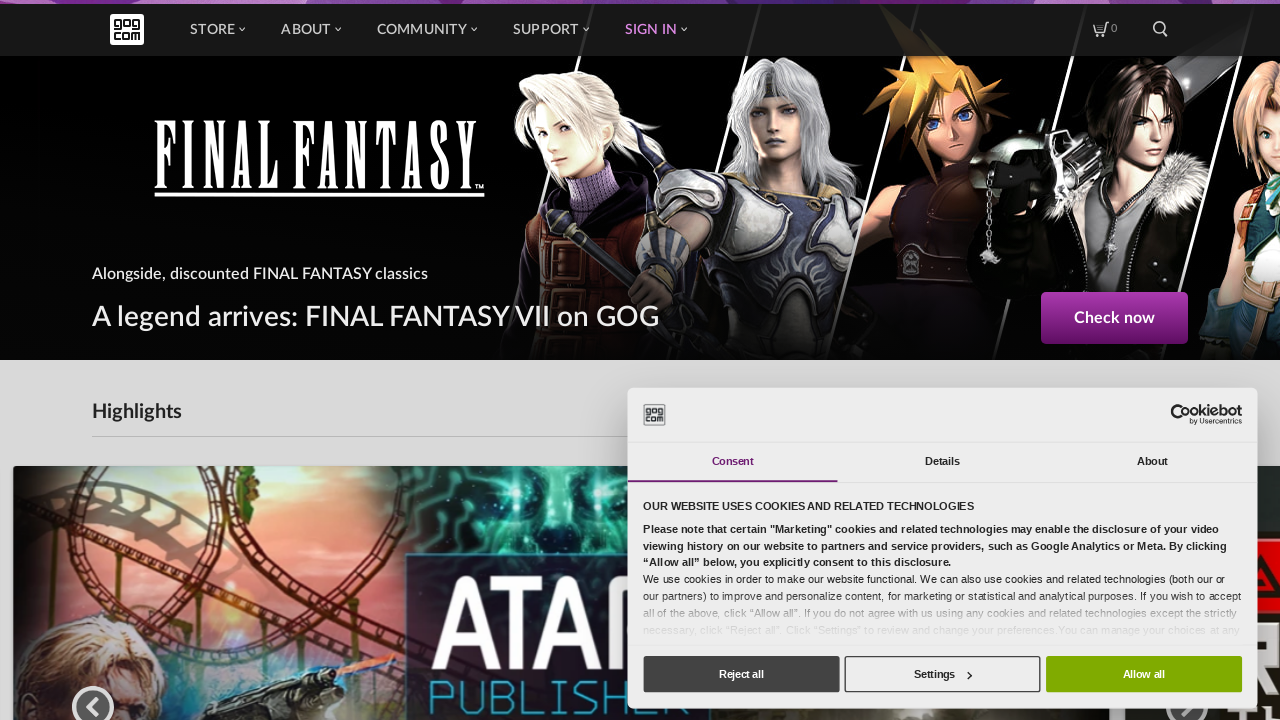

Captured second screenshot for visual comparison testing
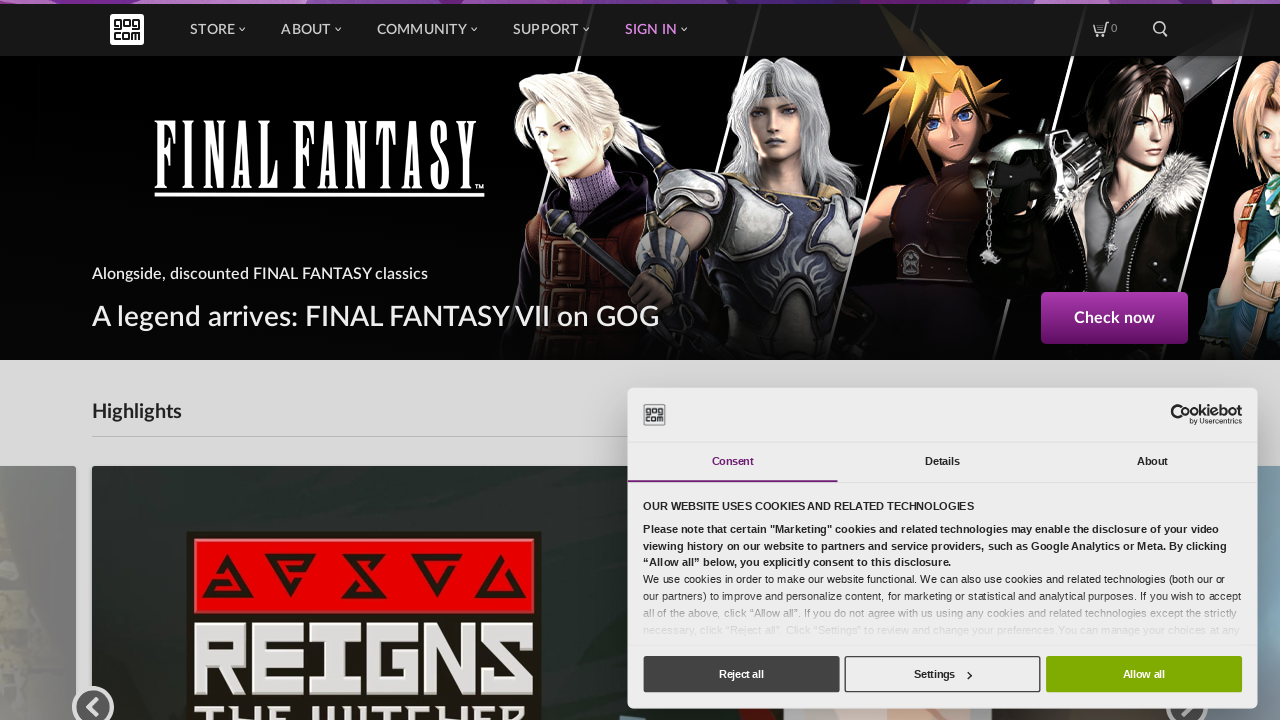

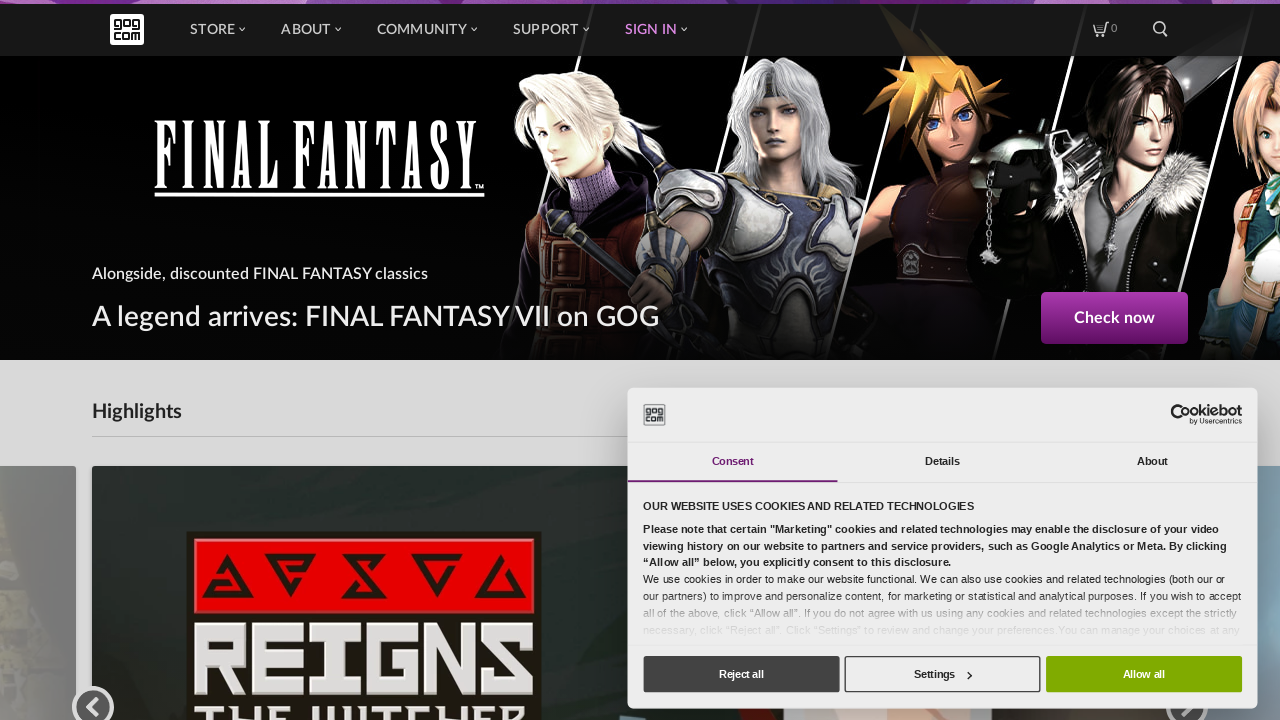